Tests button click functionality and verifies the result text appears

Starting URL: https://www.qa-practice.com/elements/button/simple

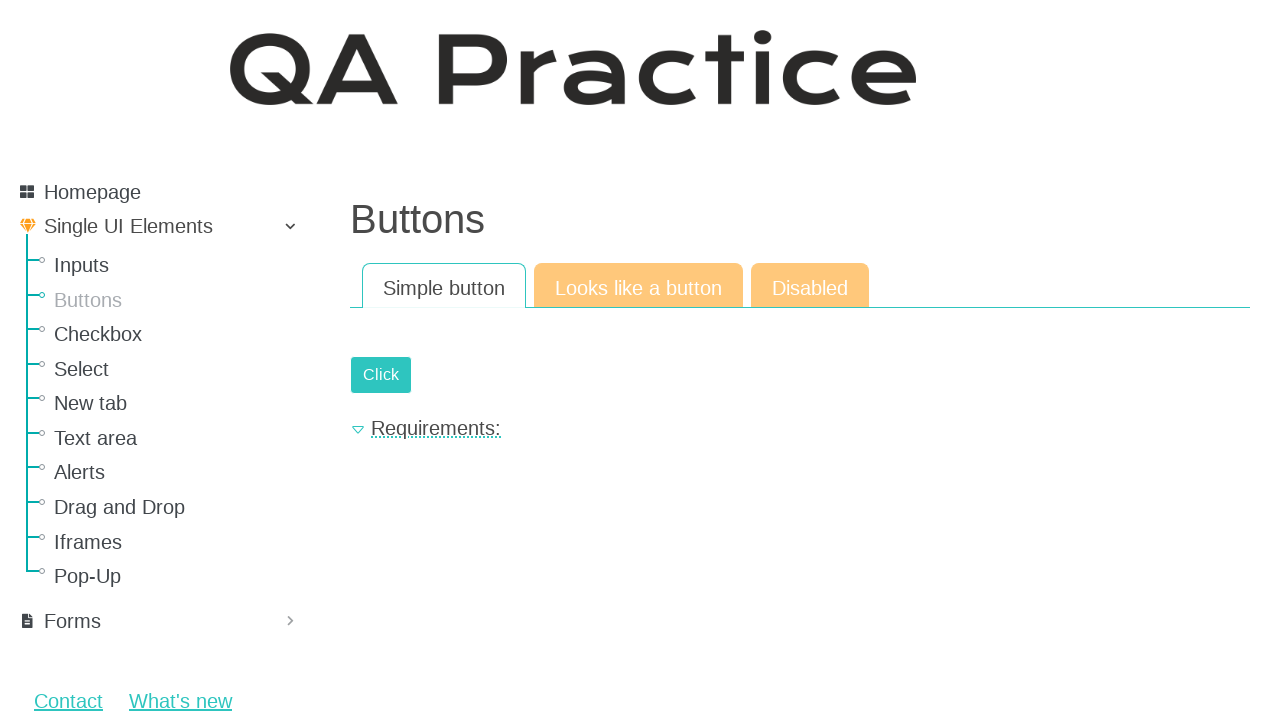

Clicked the submit button at (381, 375) on #submit-id-submit
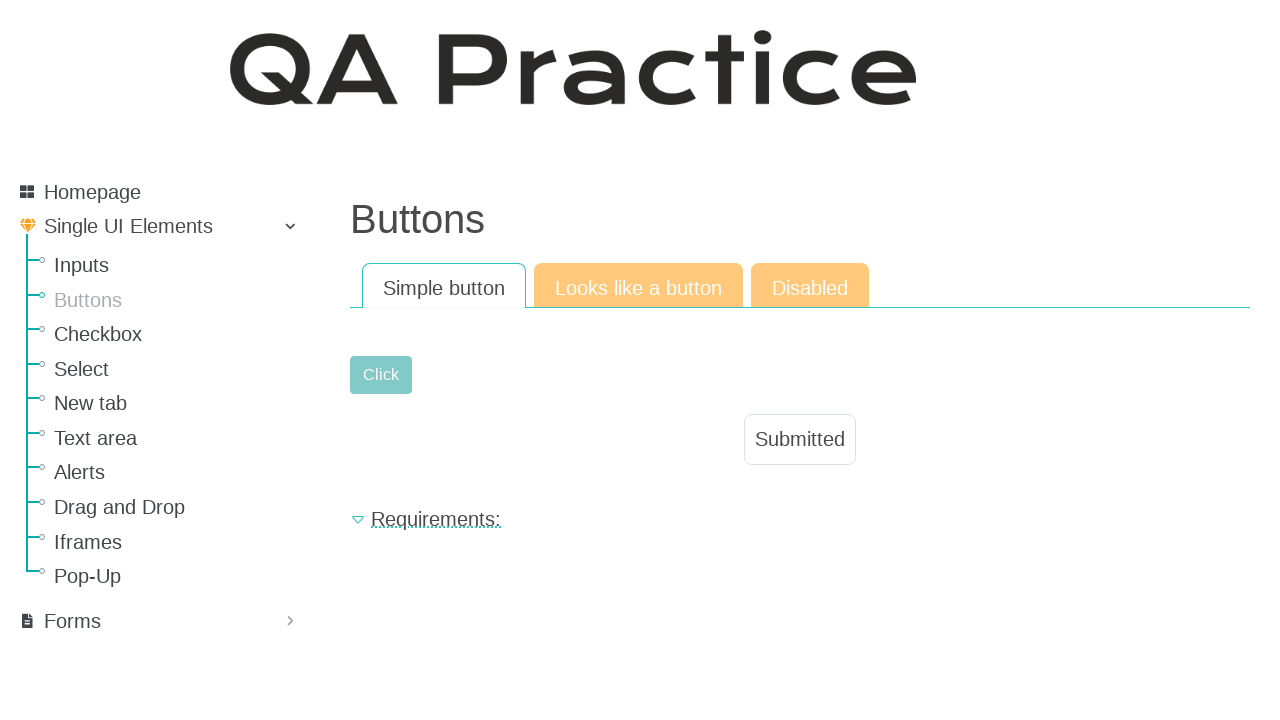

Result text element appeared on page
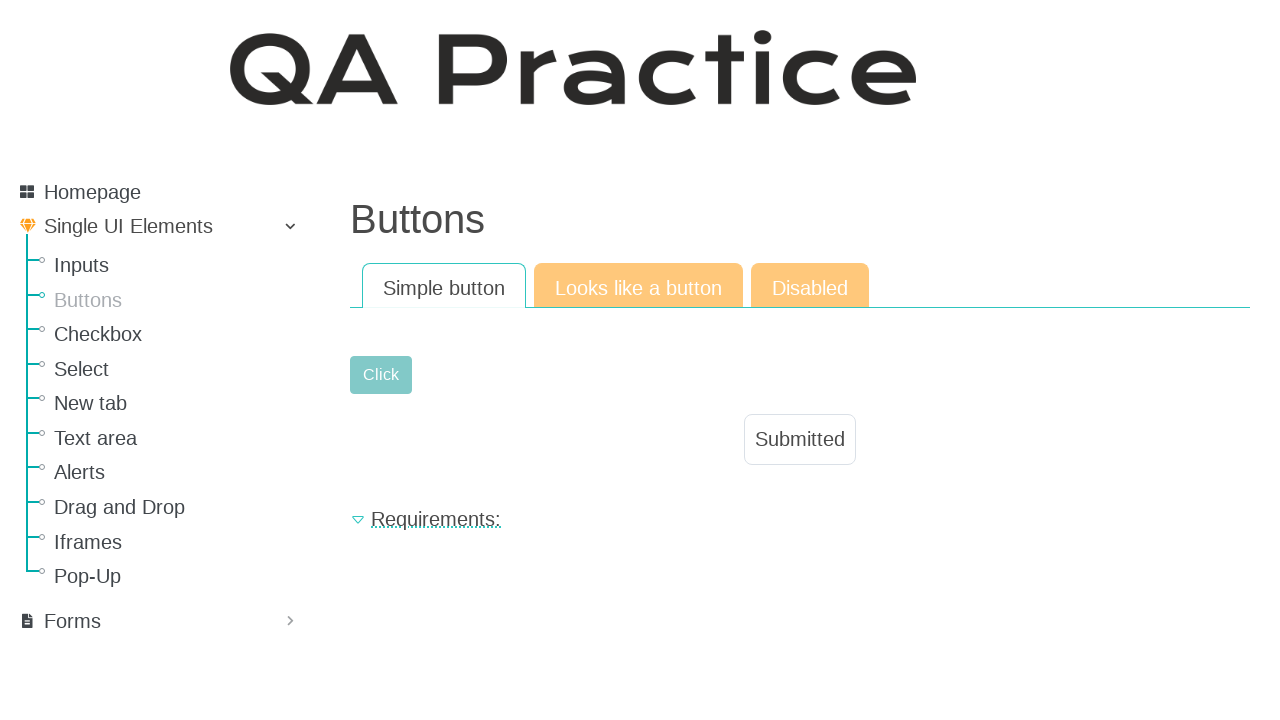

Verified result text equals 'Submitted'
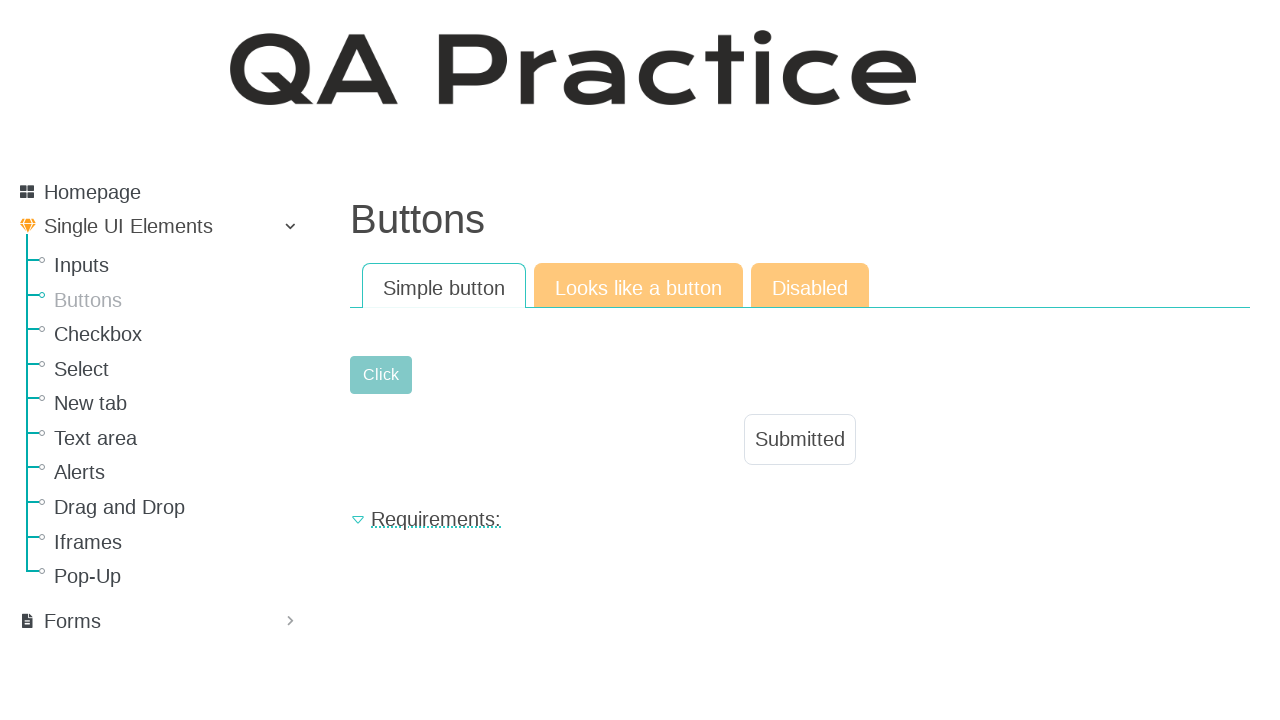

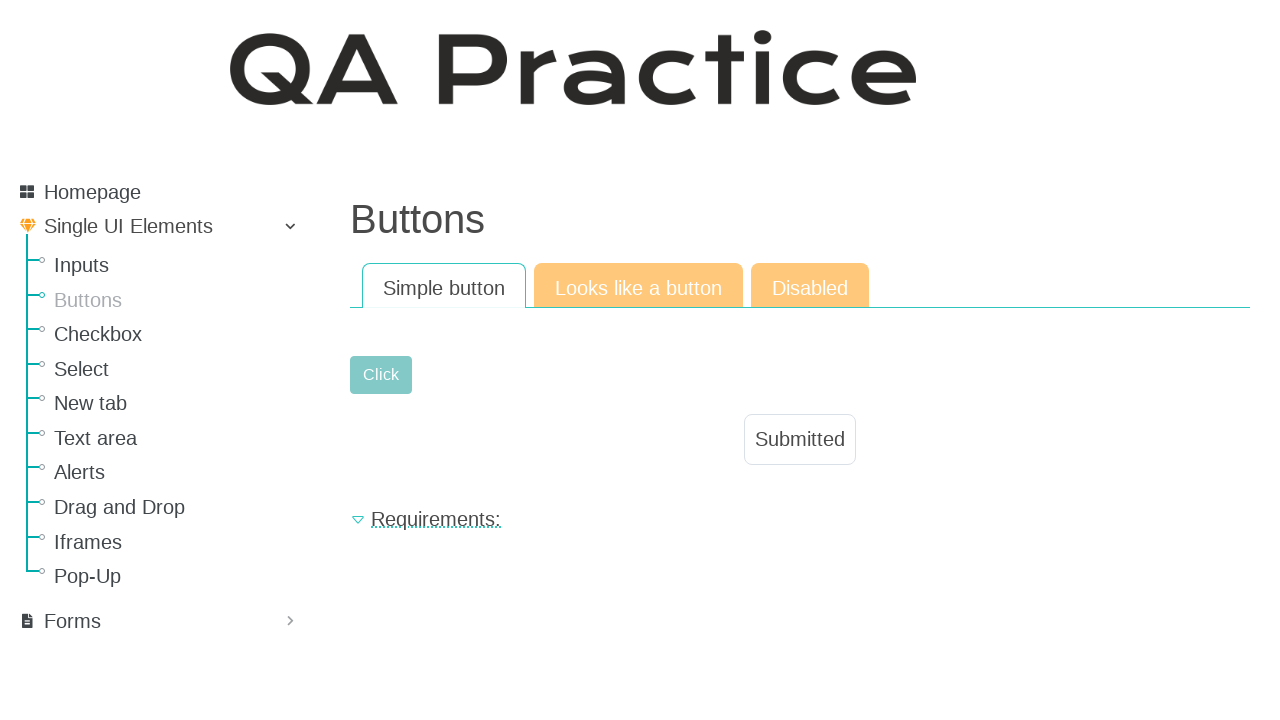